Tests clicking a button and using explicit wait for element visibility before verifying the message text content

Starting URL: https://eviltester.github.io/supportclasses/#2000

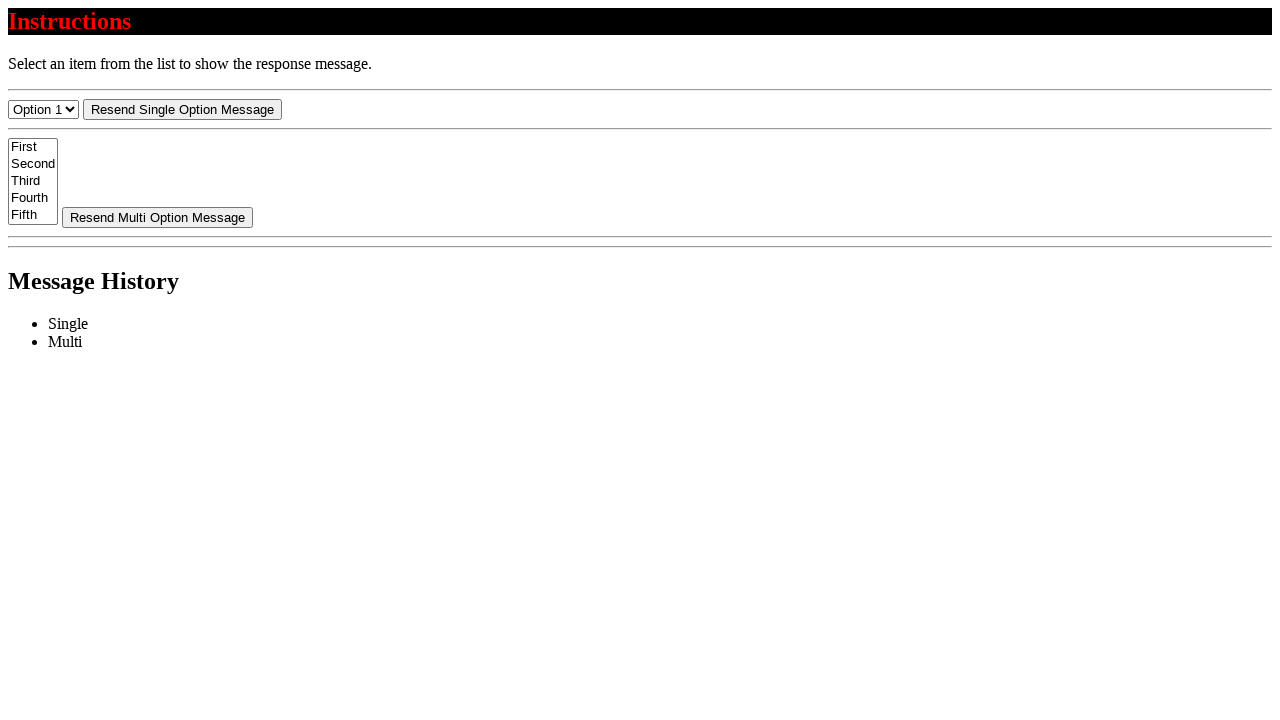

Clicked the resend button at (182, 109) on #resend-select
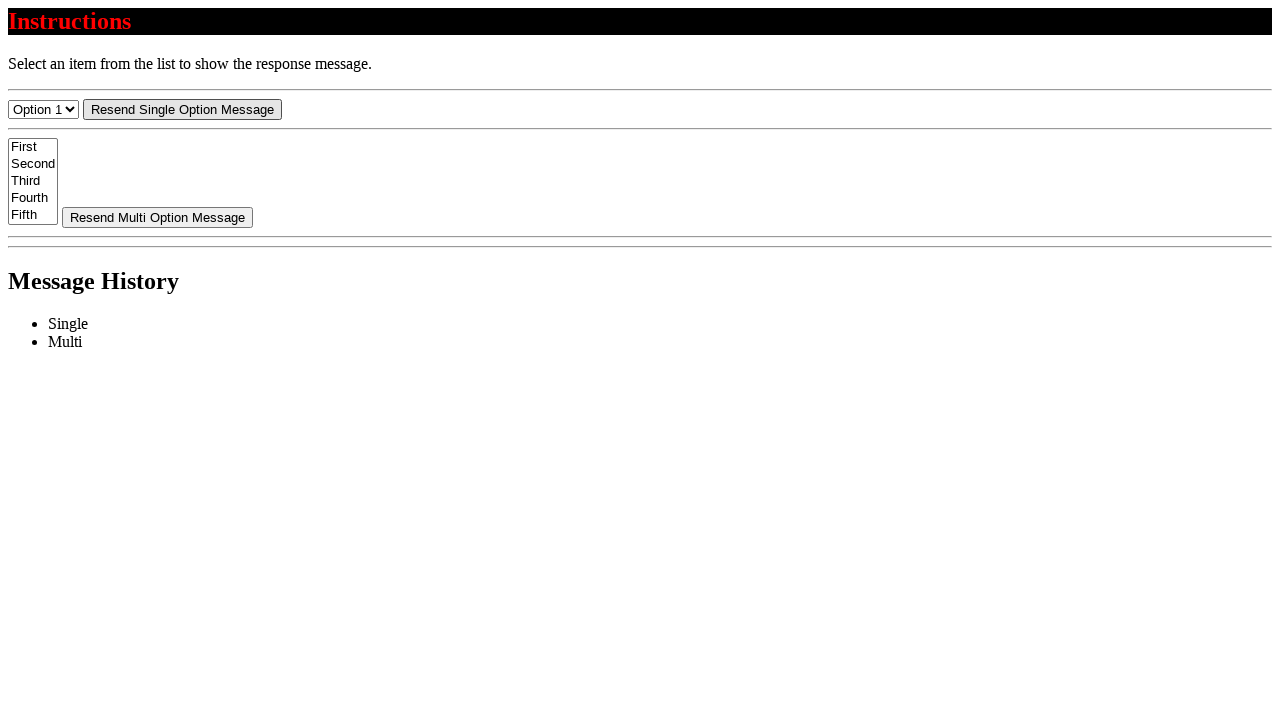

Located the message element
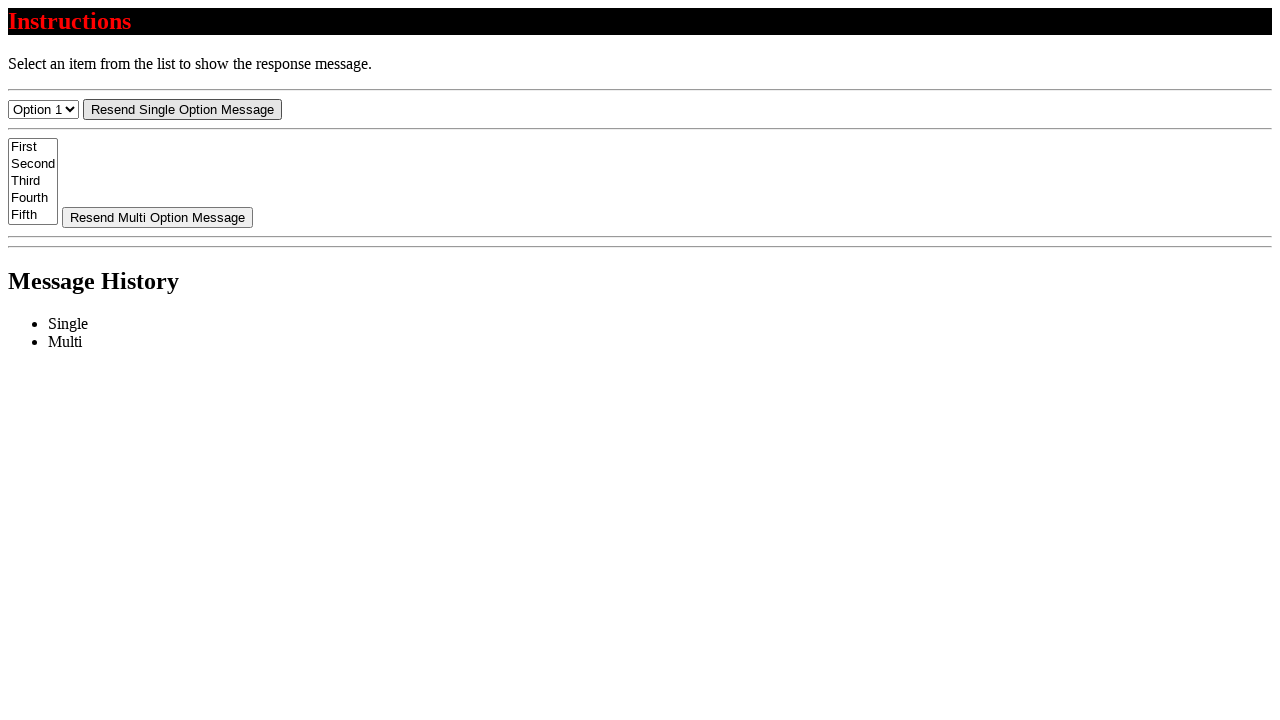

Message element became visible after explicit wait
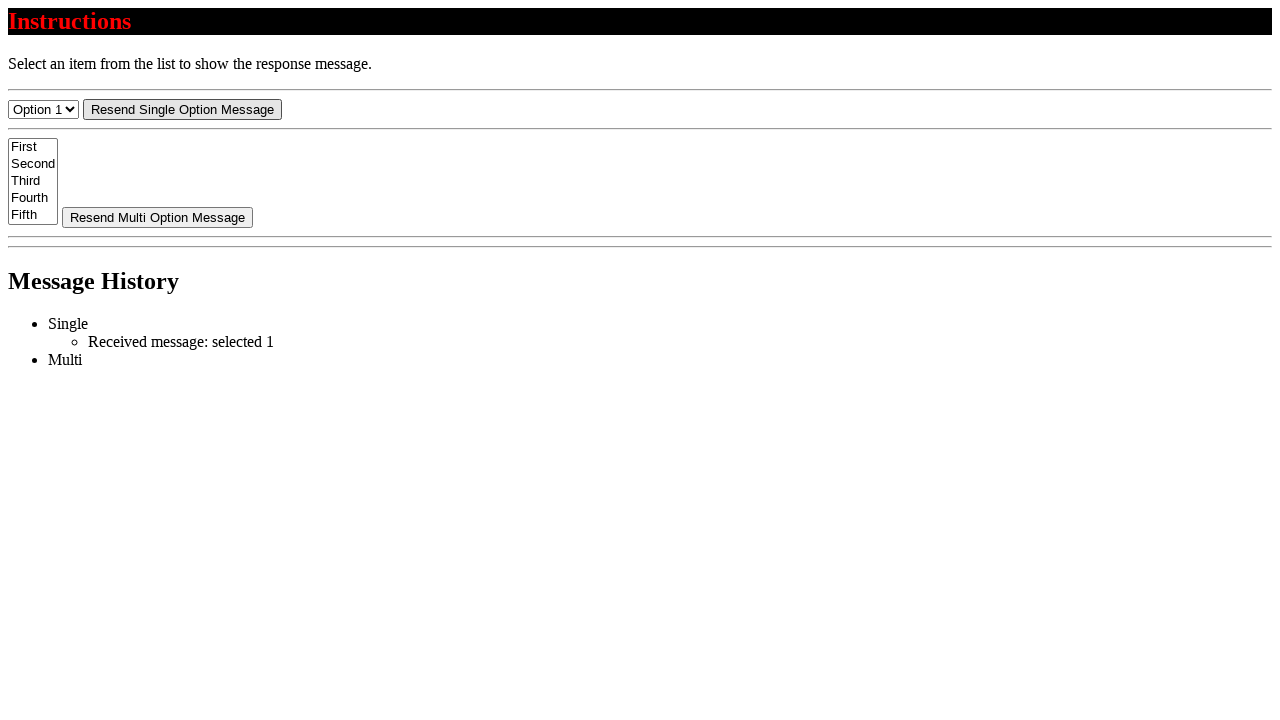

Retrieved message text content
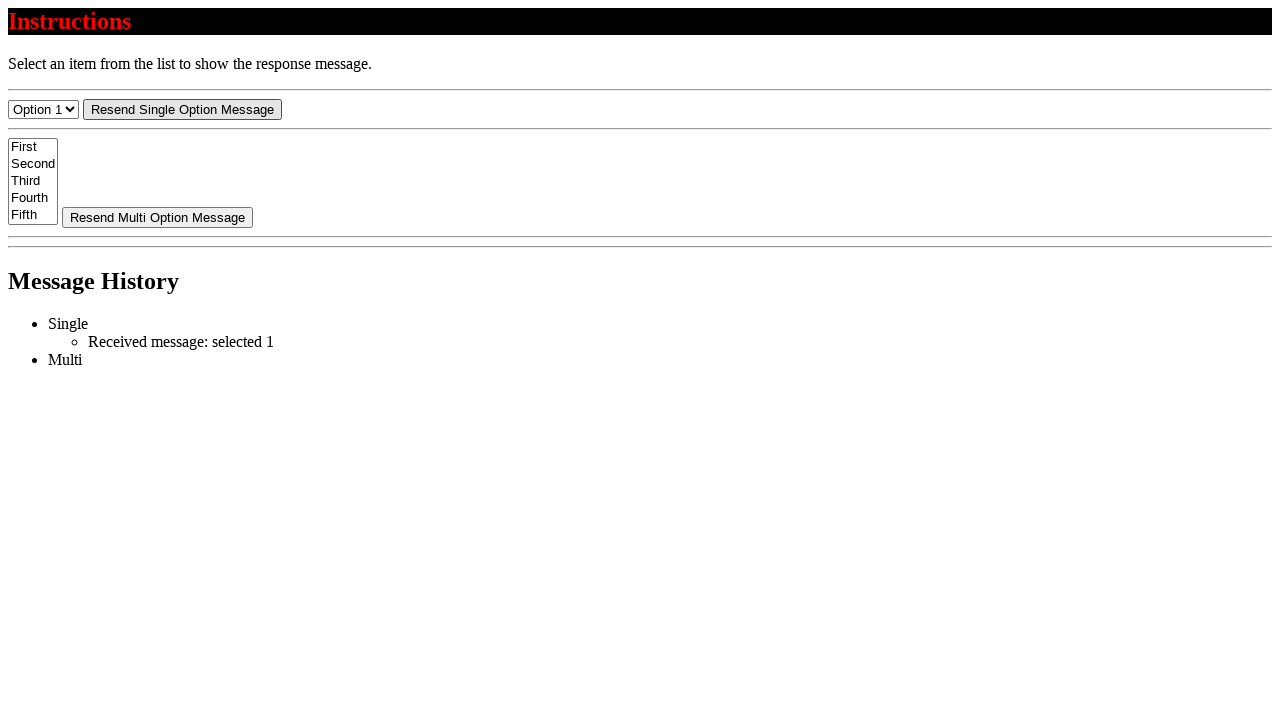

Verified message text starts with 'Received message:'
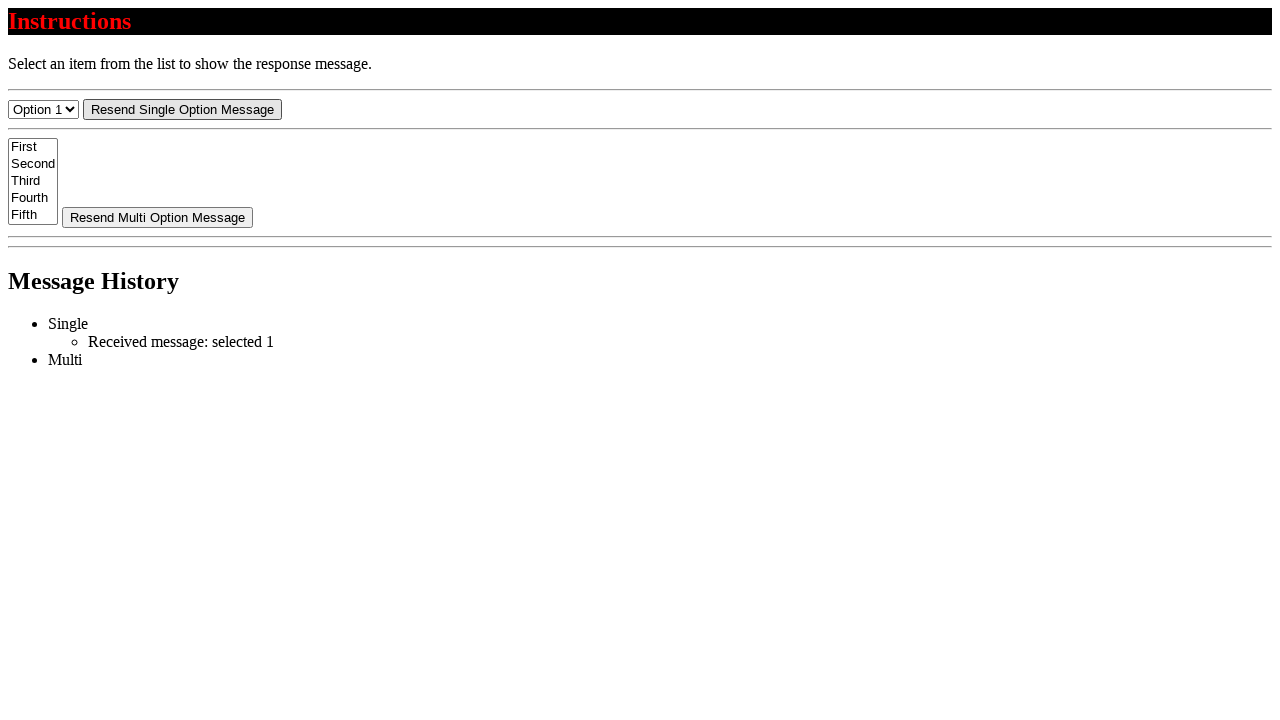

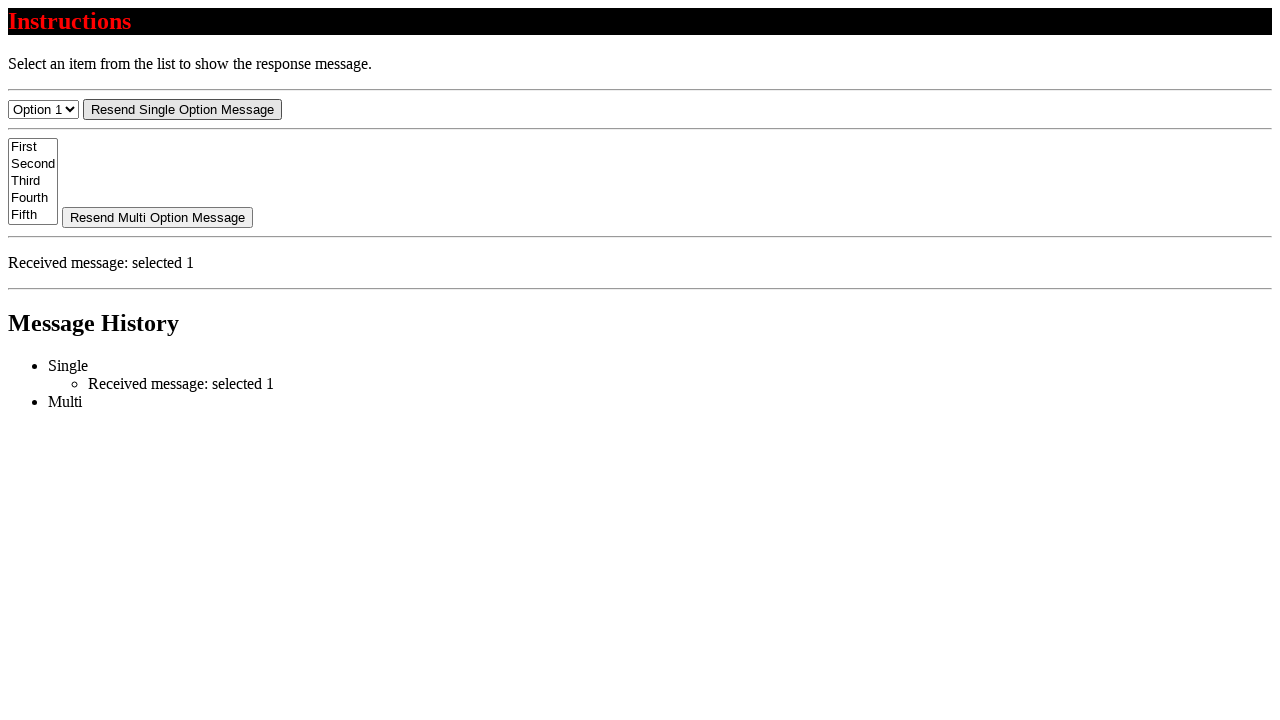